Tests the password reset flow by clicking forgot password link, entering an email, and submitting the reset request

Starting URL: https://beta.docuport.app

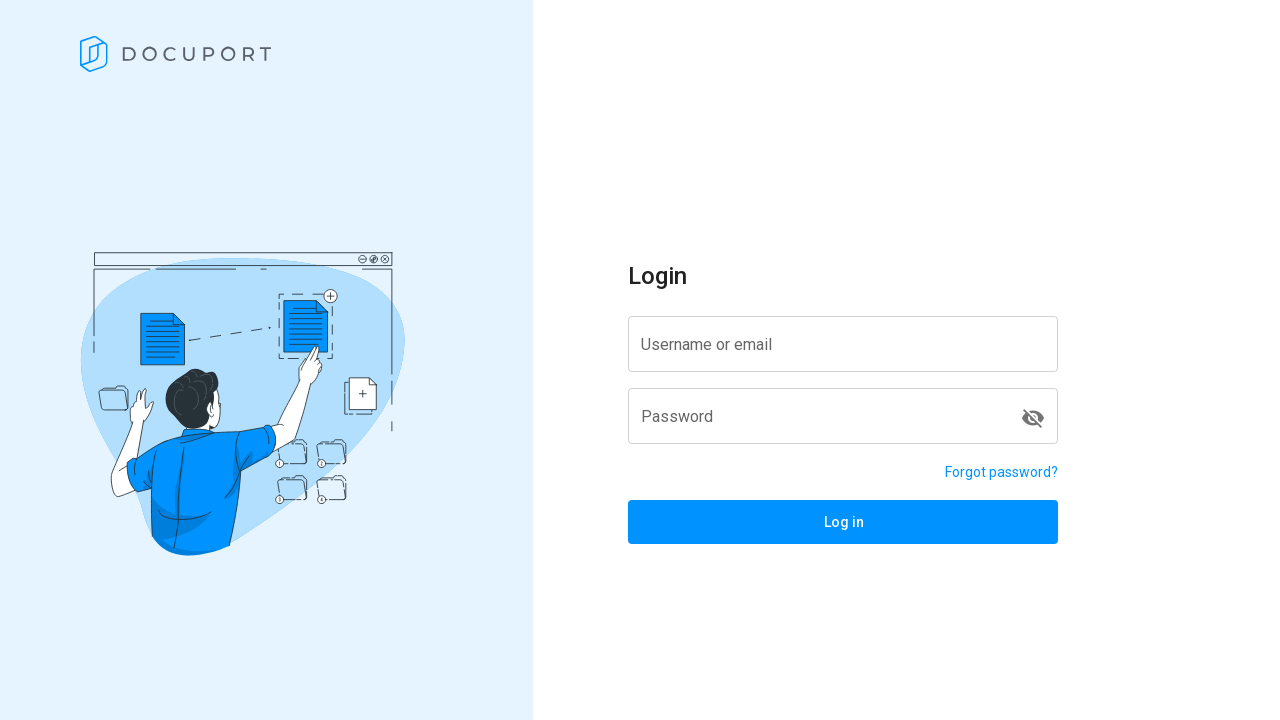

Clicked forgot password link at (1002, 472) on a[href='/reset-password']
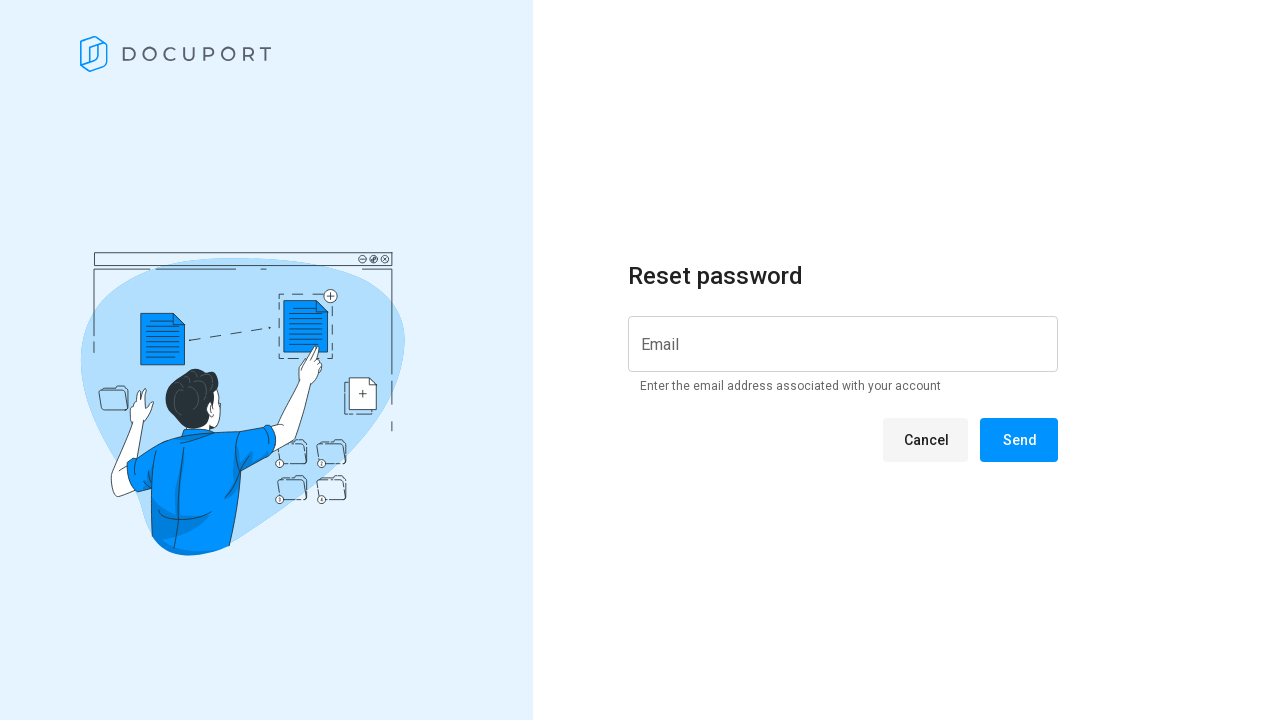

Reset password page loaded
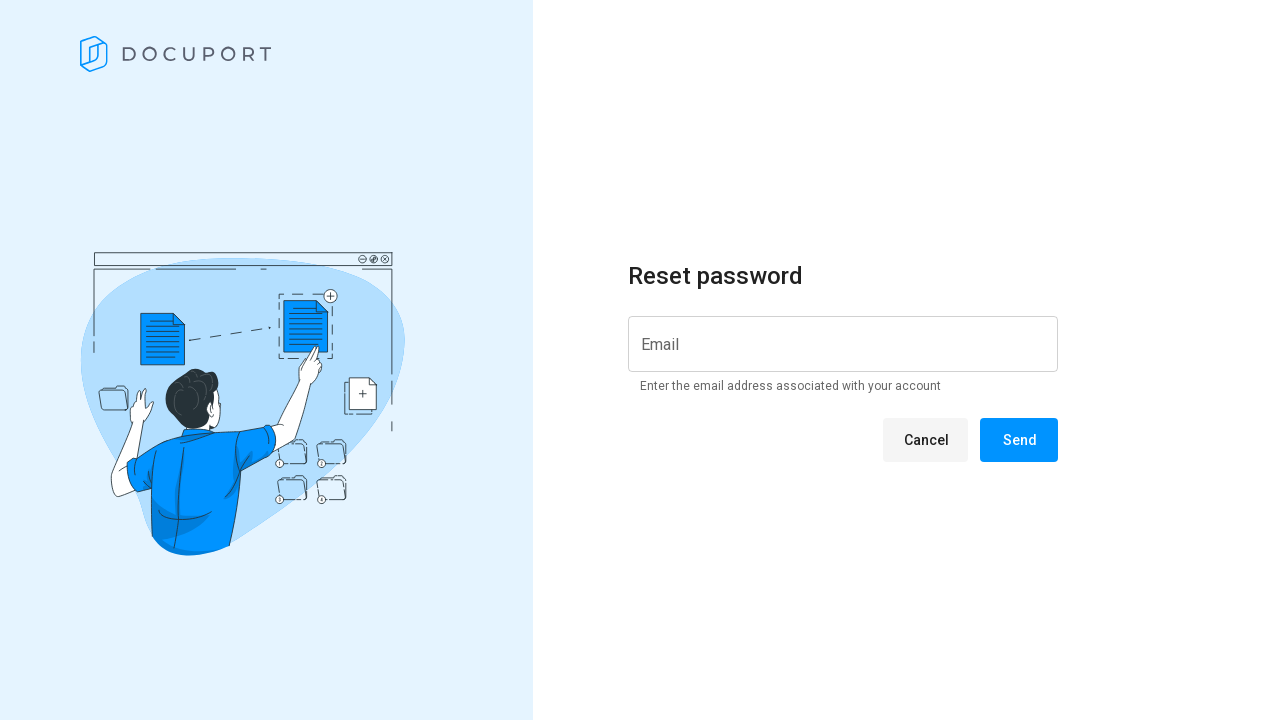

Entered email address 'testuser123@gmail.com' for password reset on input[type='email']
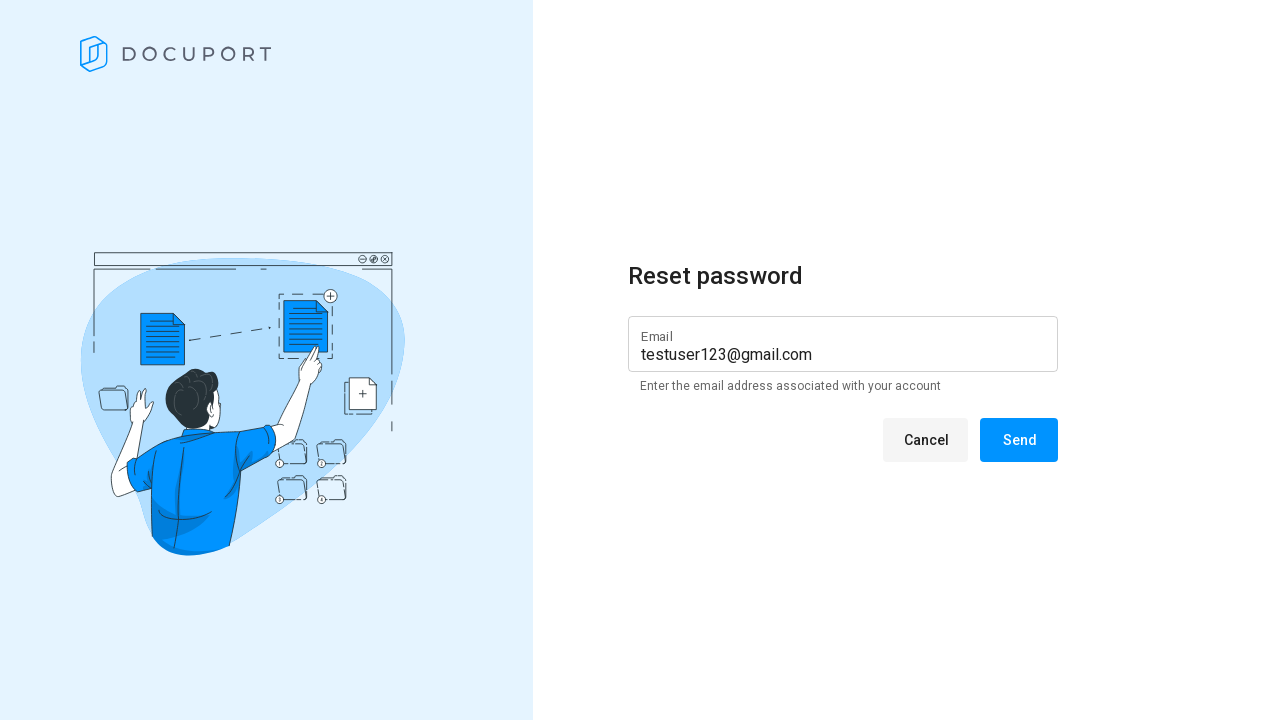

Cancel button is visible
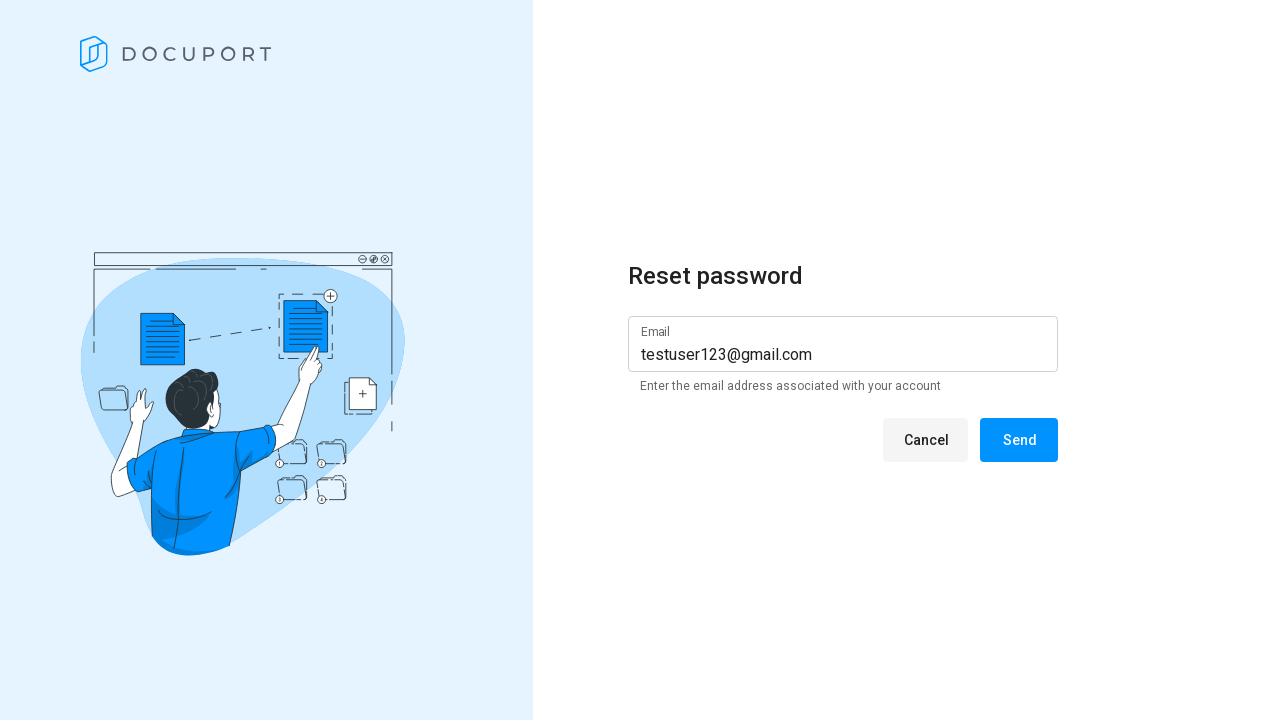

Send button is visible
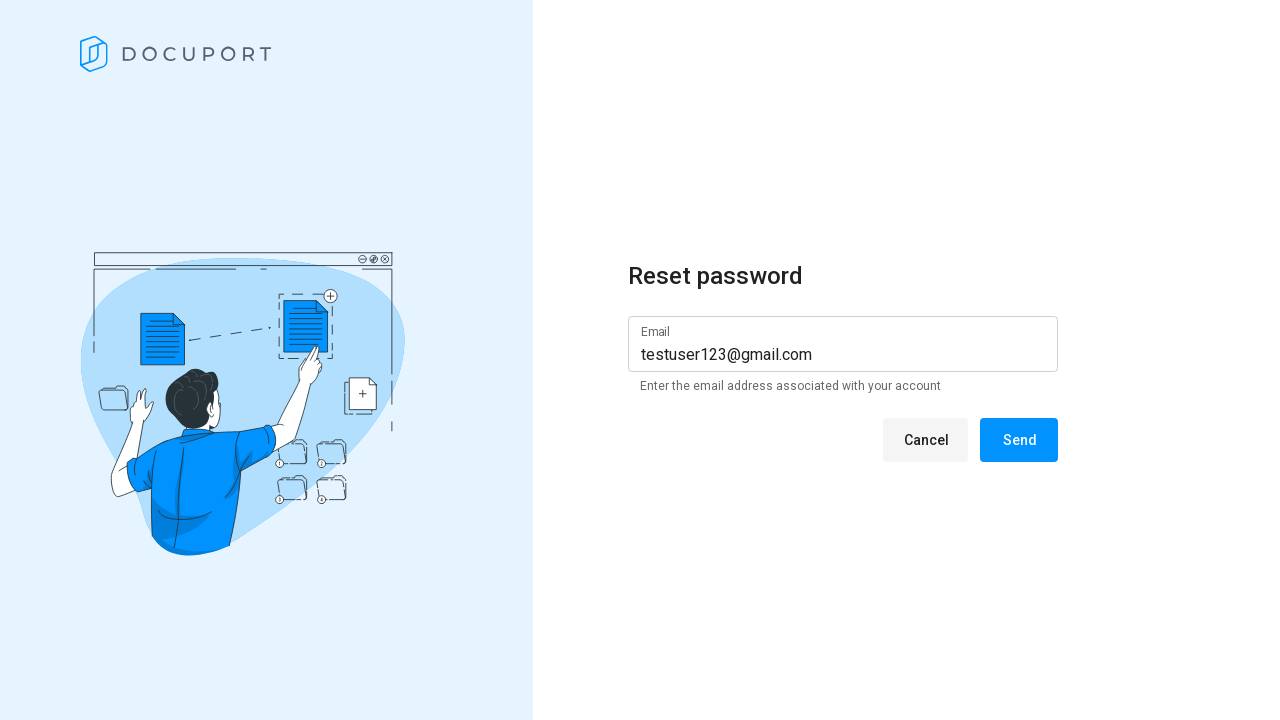

Clicked Send button to submit password reset request at (1019, 440) on span:has-text('Send')
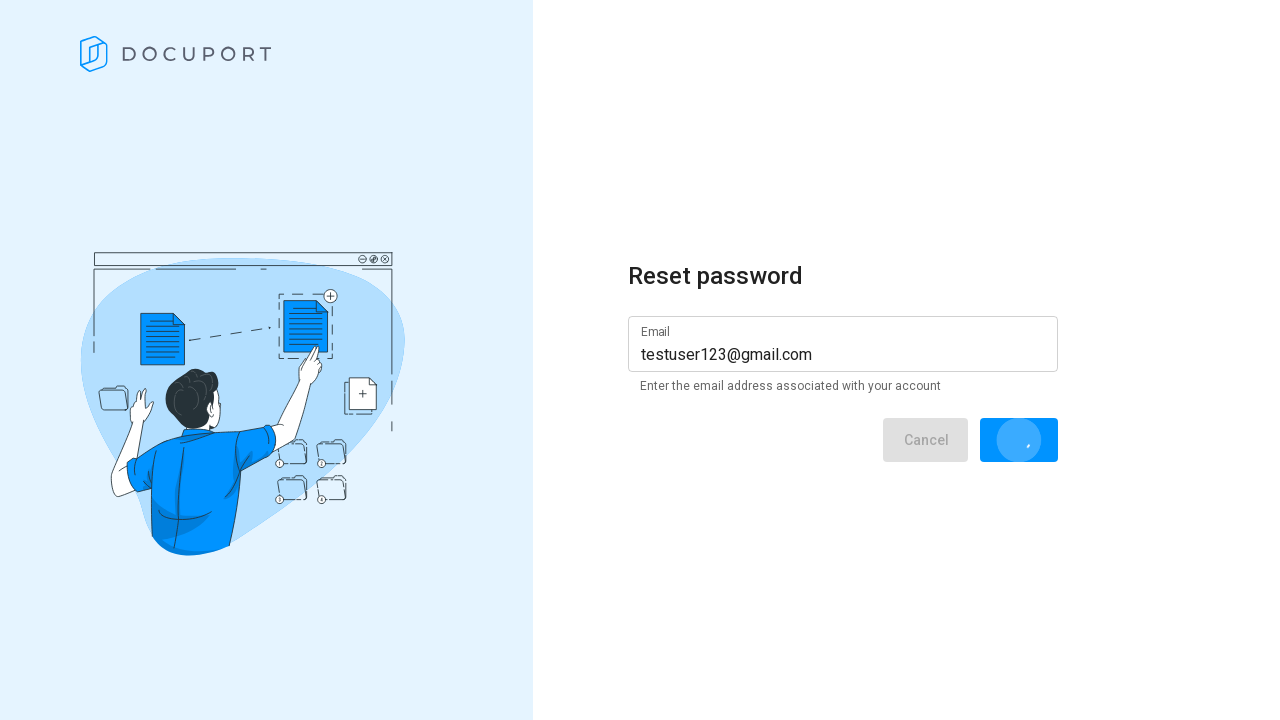

Password reset success message appeared
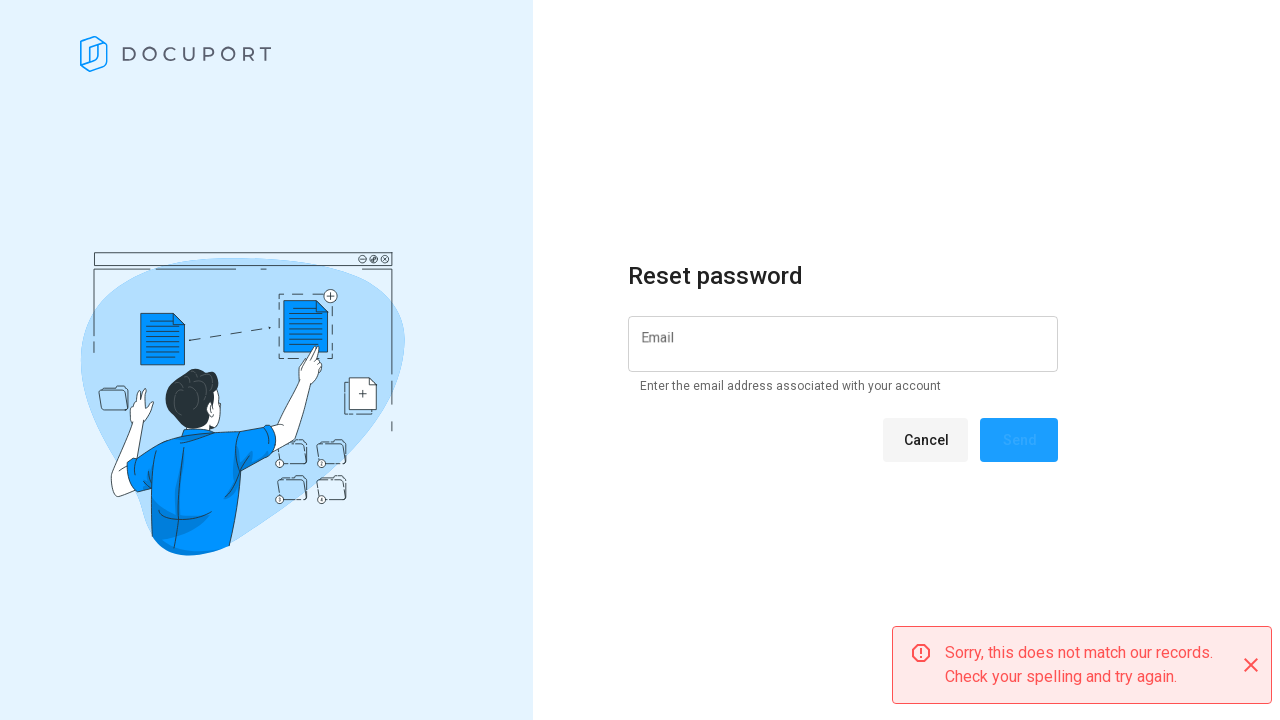

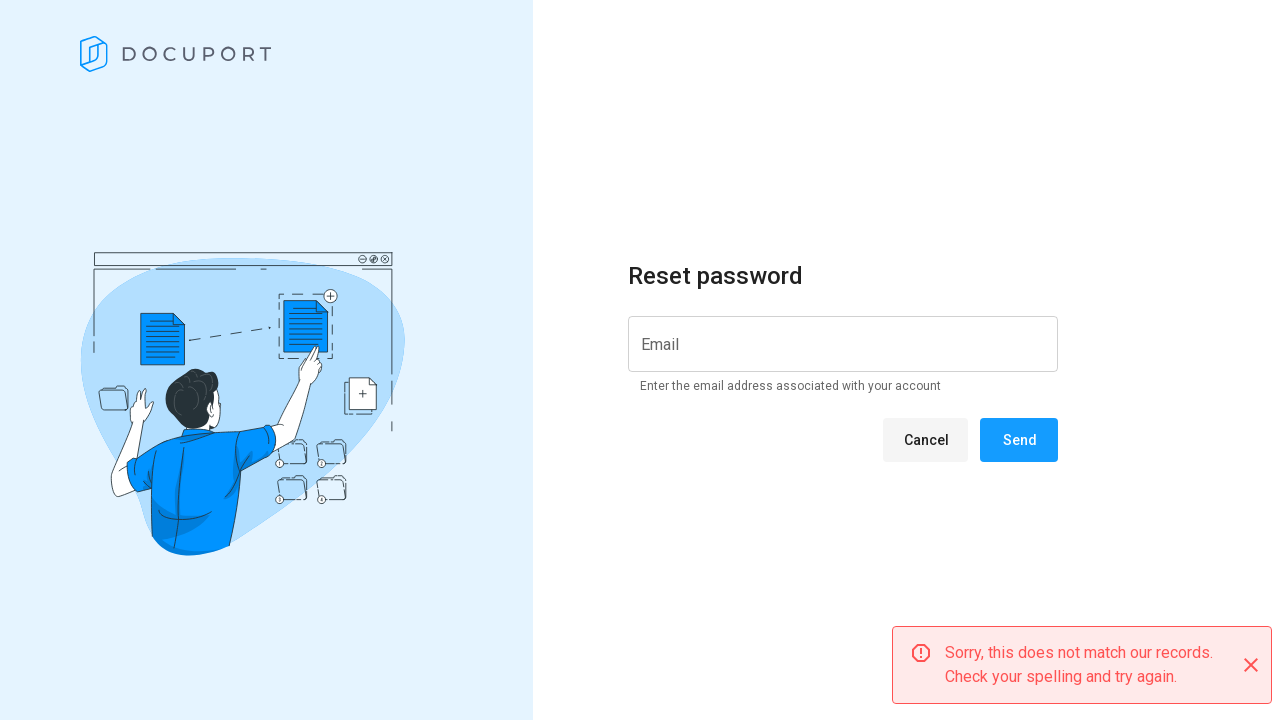